Tests dropdown select menu by navigating to web form, selecting an option by index, and verifying the selection

Starting URL: https://bonigarcia.dev/selenium-webdriver-java/

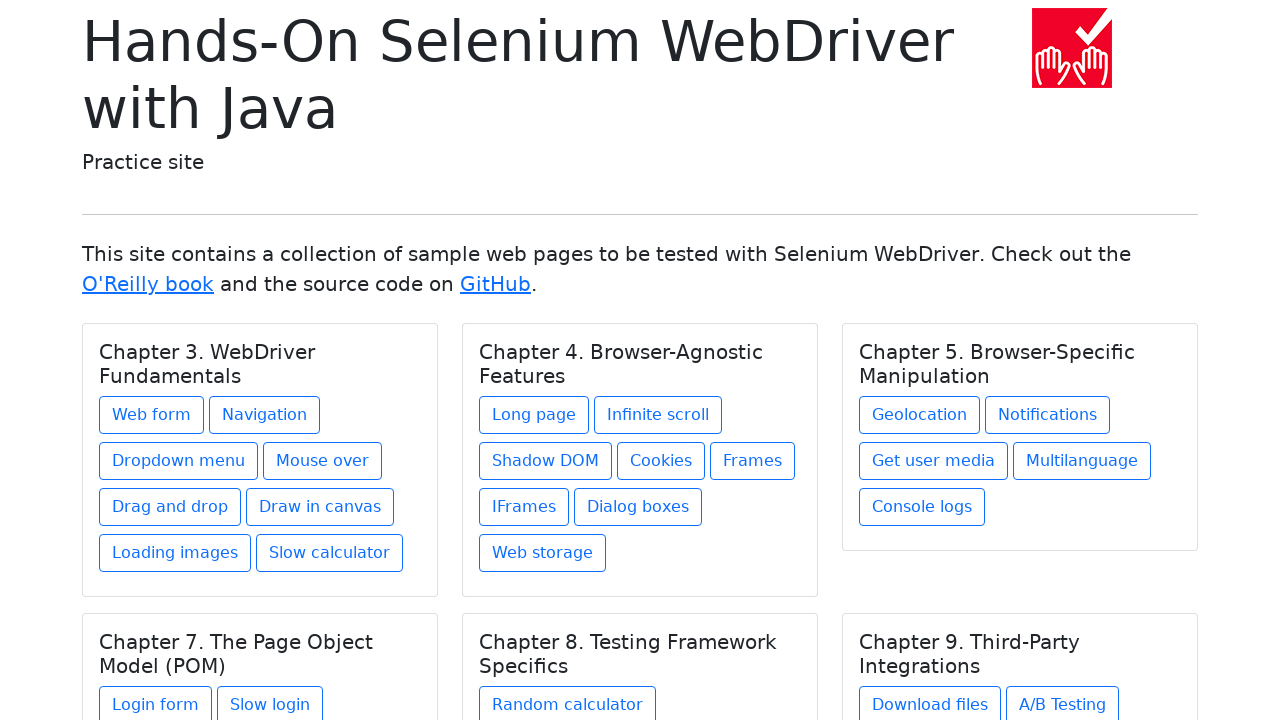

Clicked on Web form link at (152, 415) on text=Web form
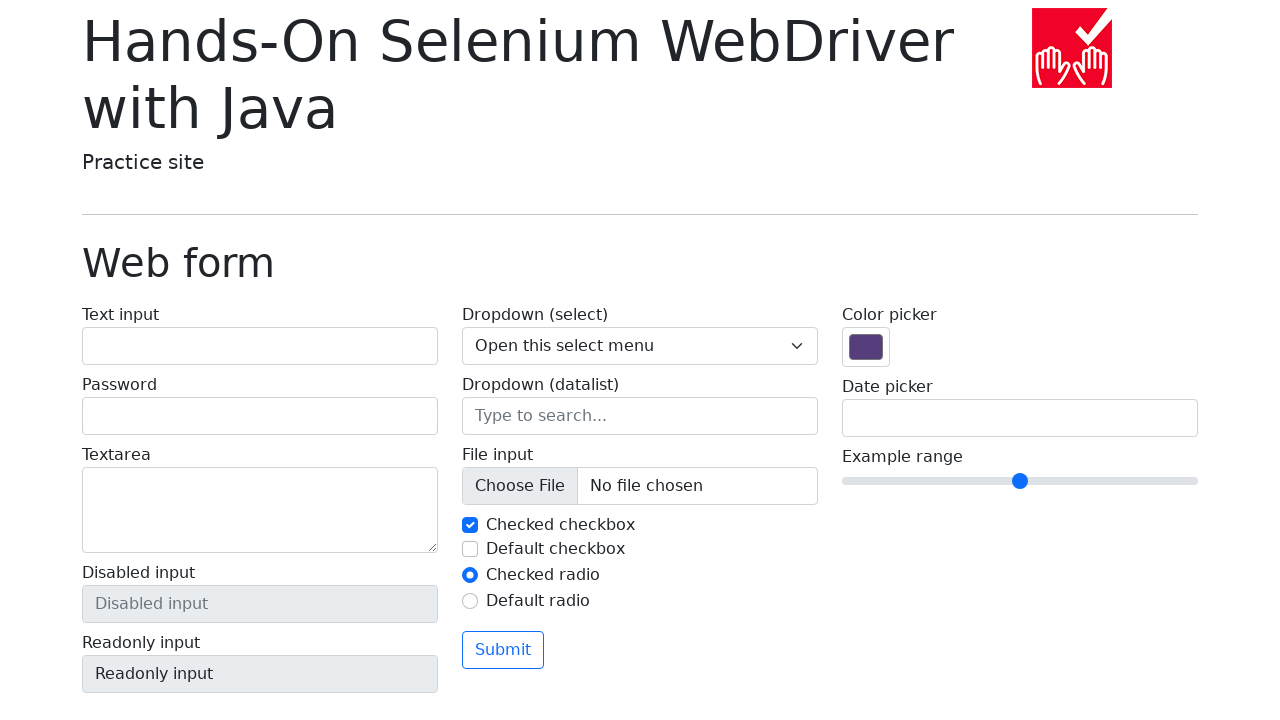

Selected third option (index 2) from dropdown menu on select[name='my-select']
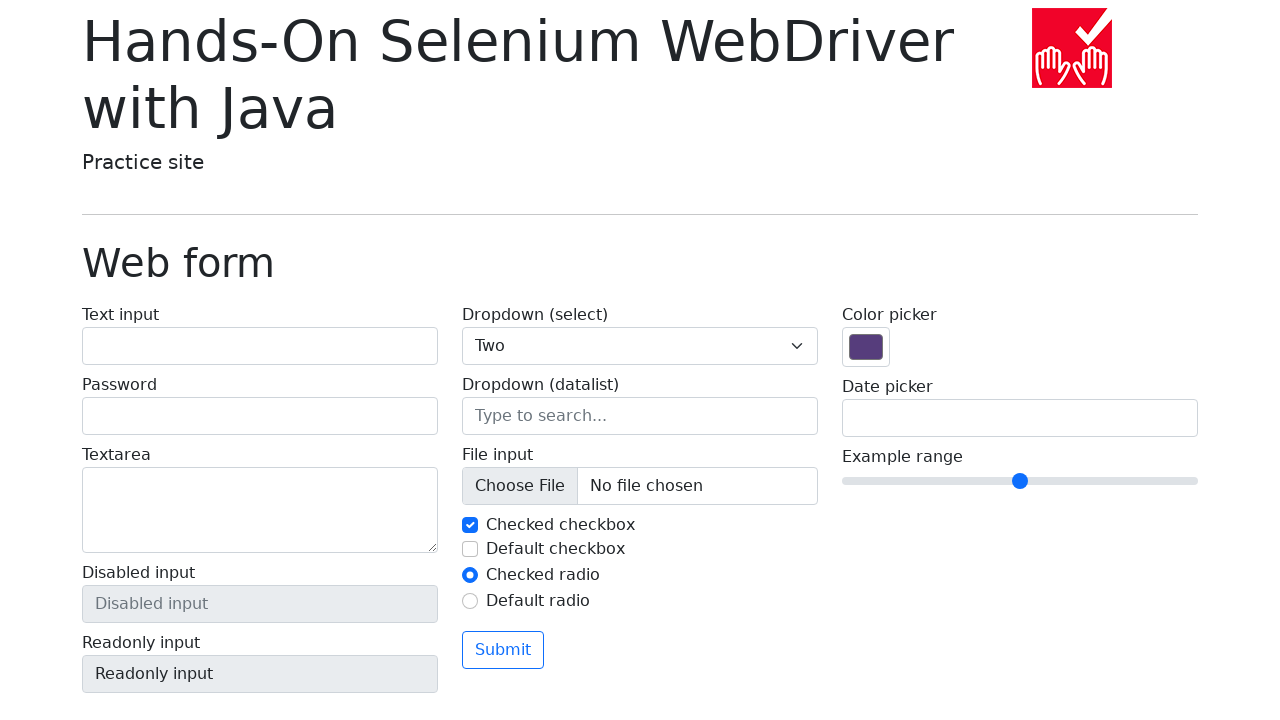

Retrieved selected option text content
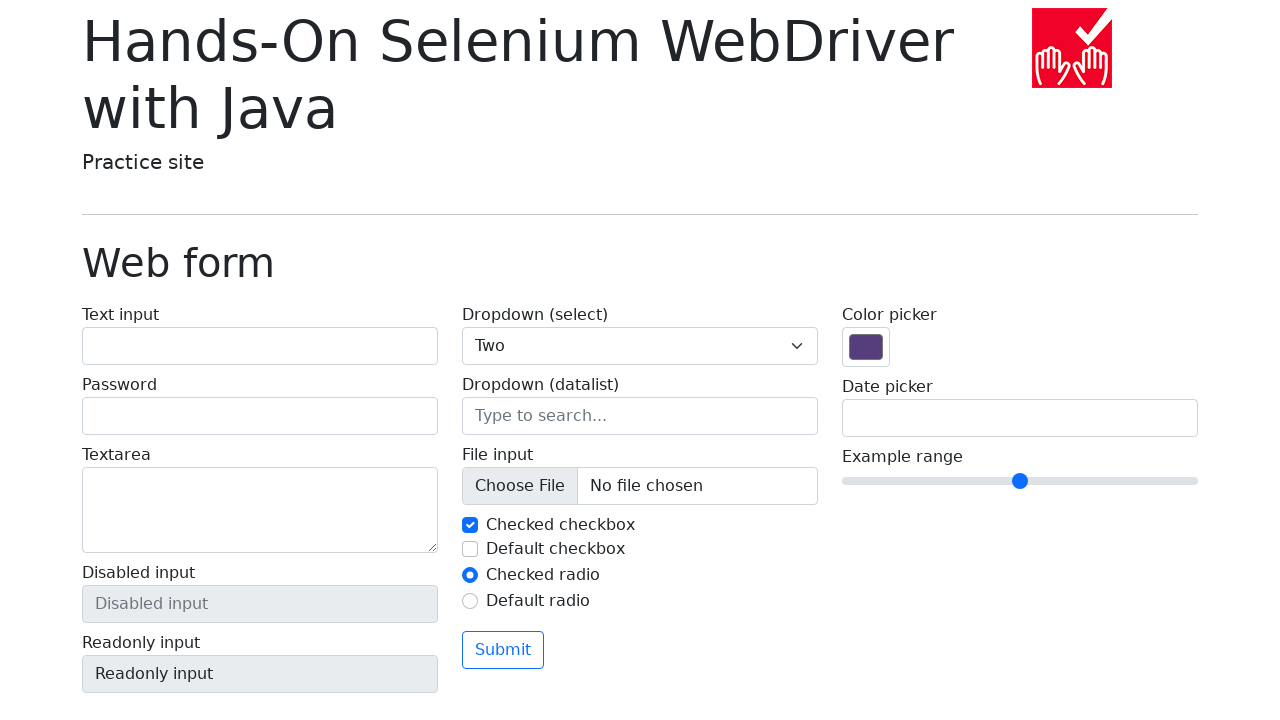

Verified selected option text is 'Two'
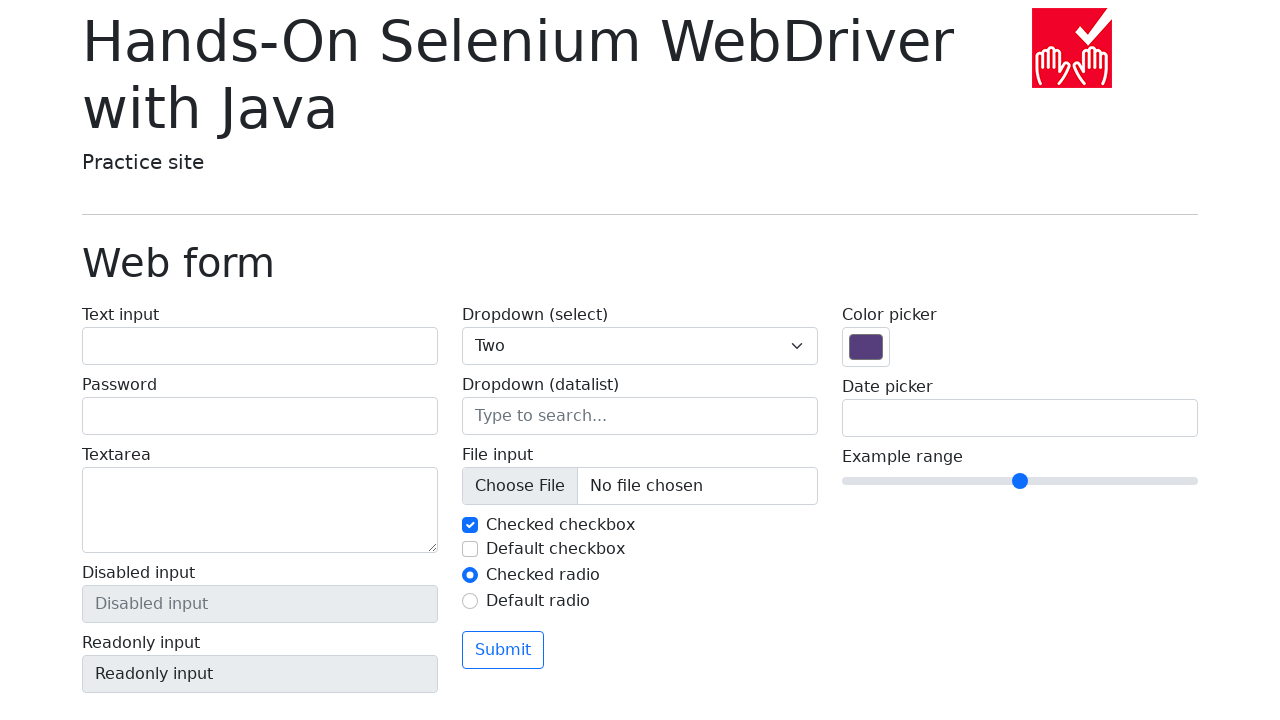

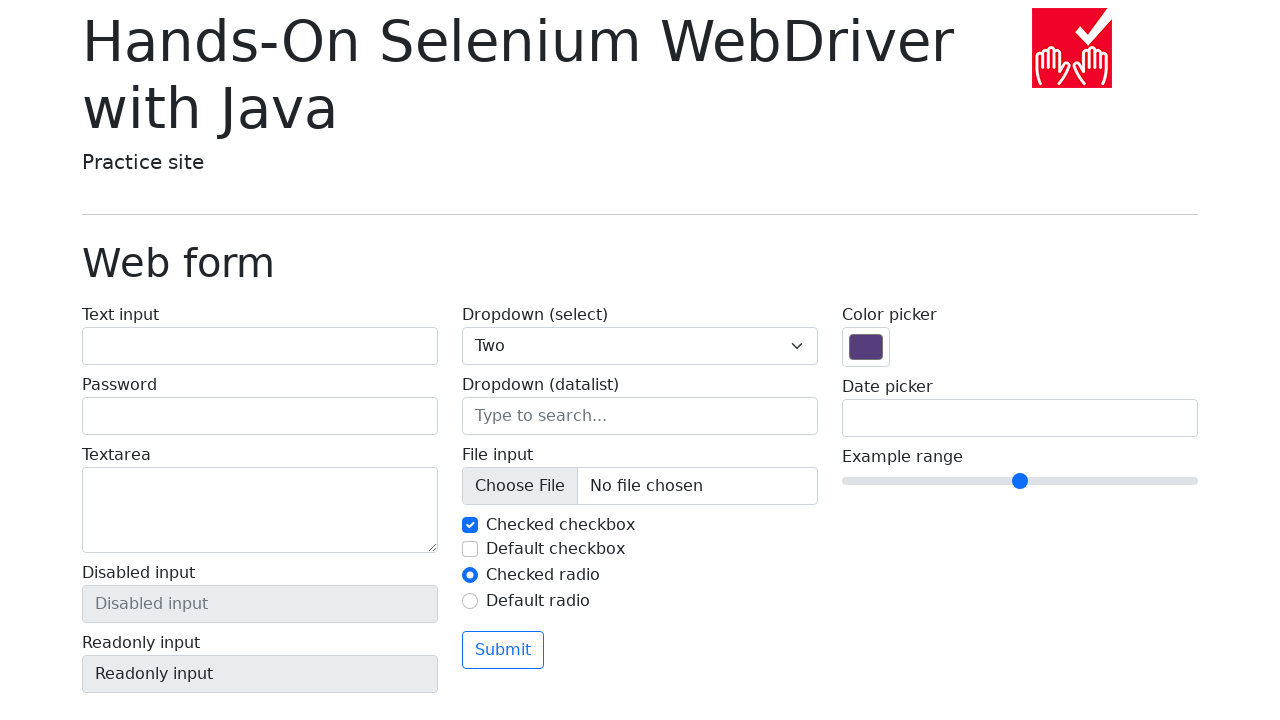